Tests successful registration by filling all required fields with valid data

Starting URL: https://www.sharelane.com/cgi-bin/register.py

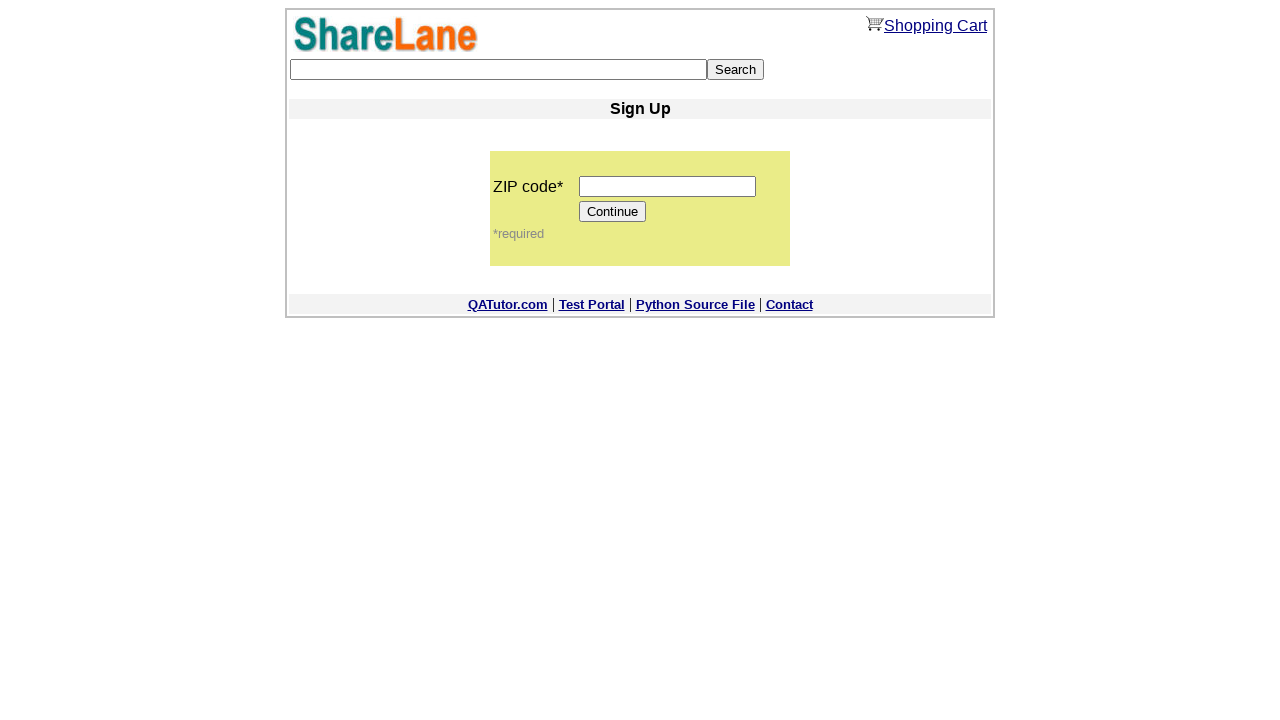

Filled zip code field with '12345' on input[name='zip_code']
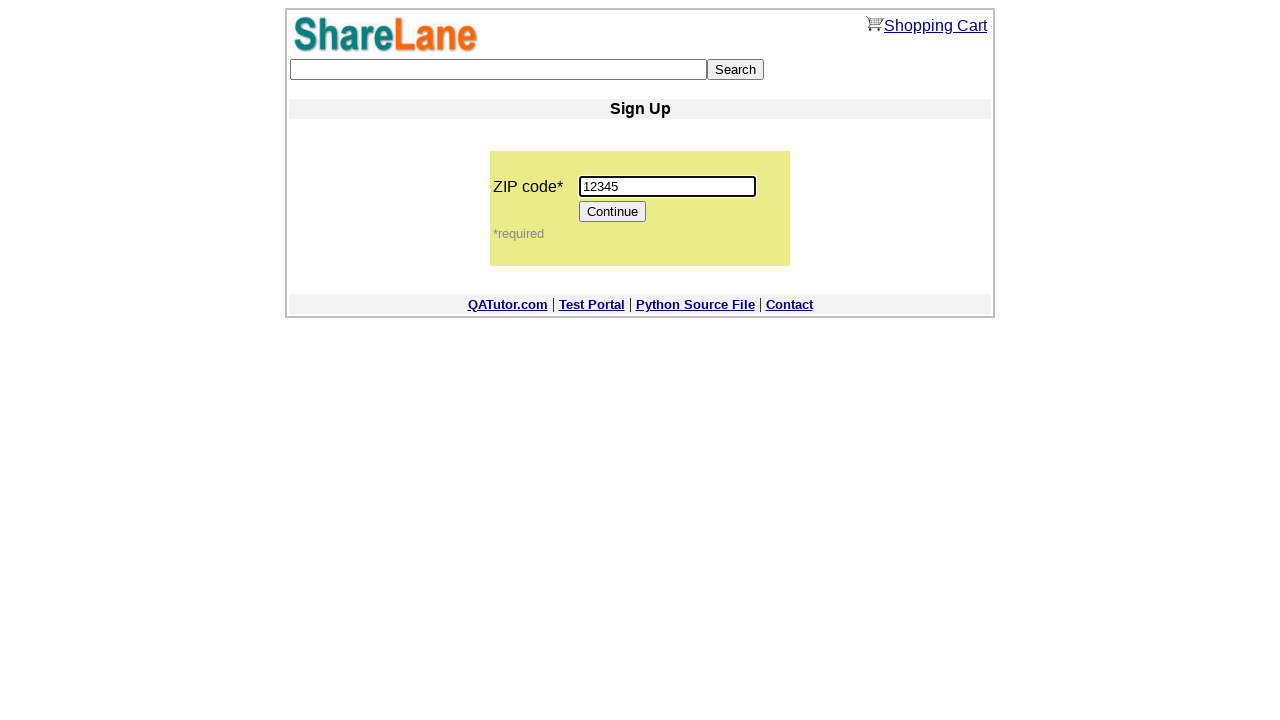

Clicked Continue button to proceed to registration form at (613, 212) on input[value='Continue']
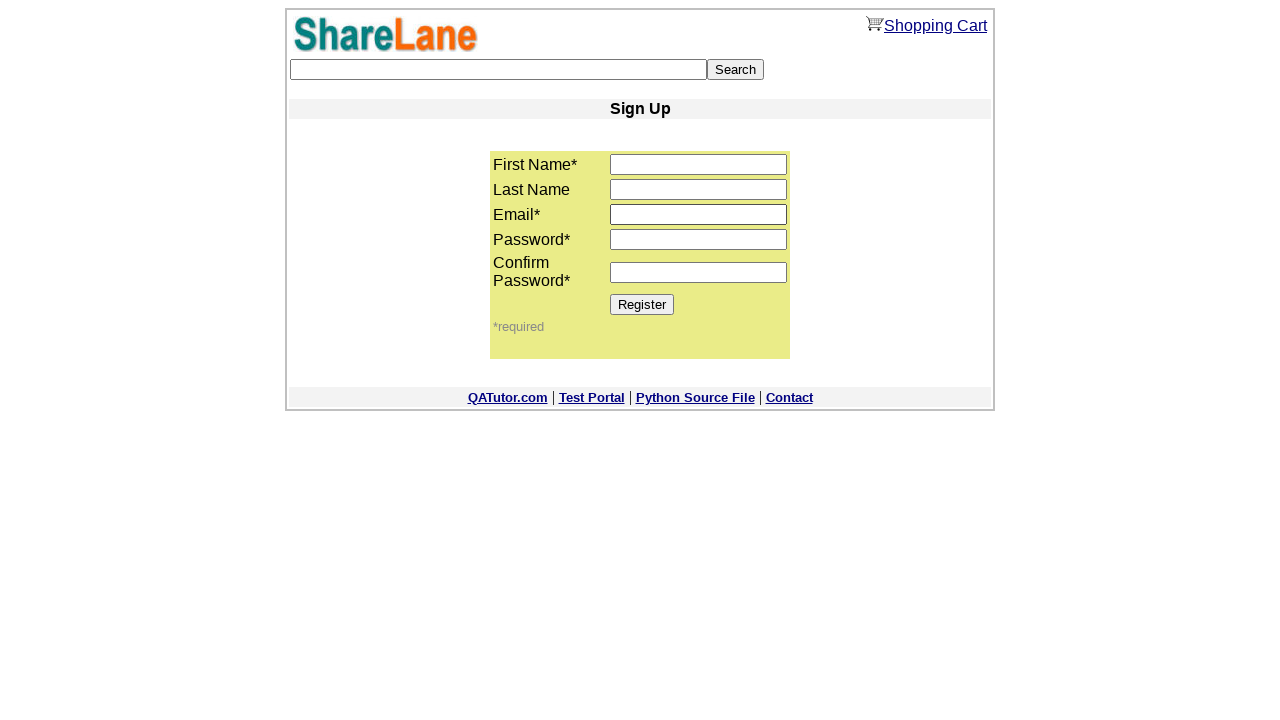

Filled first name field with 'Andrew' on input[name='first_name']
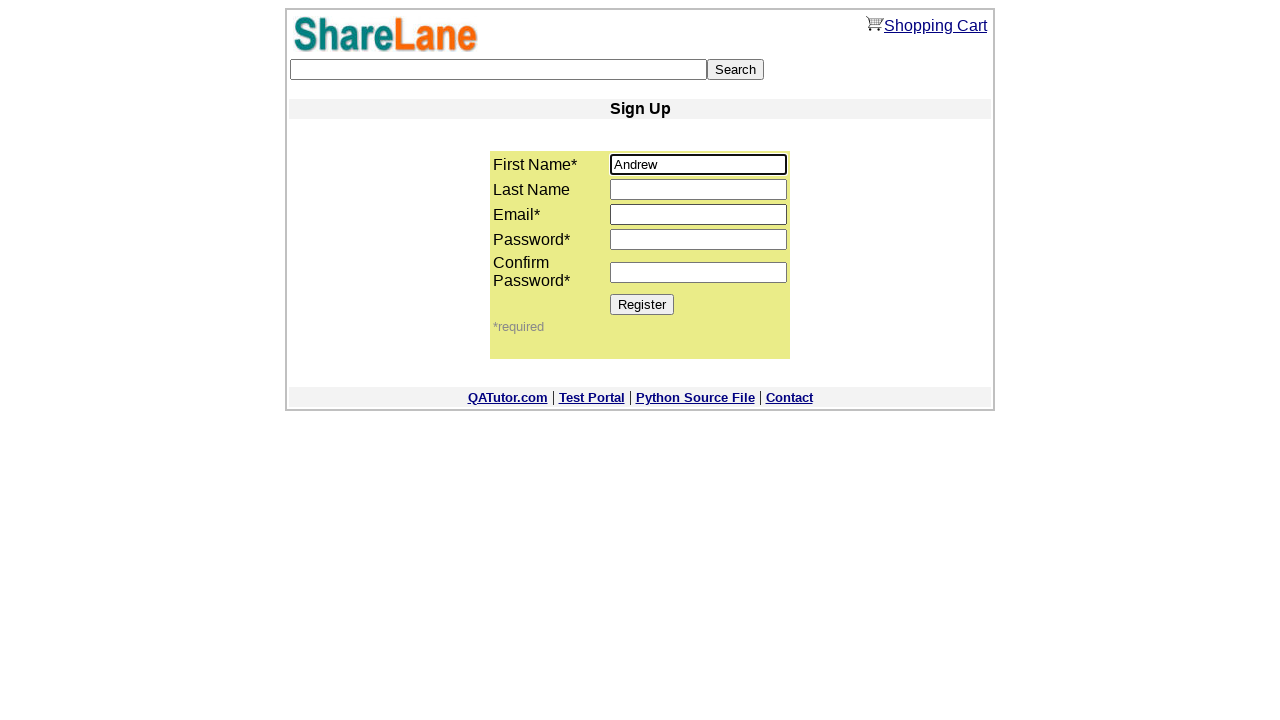

Filled last name field with 'Kremenevskiy' on input[name='last_name']
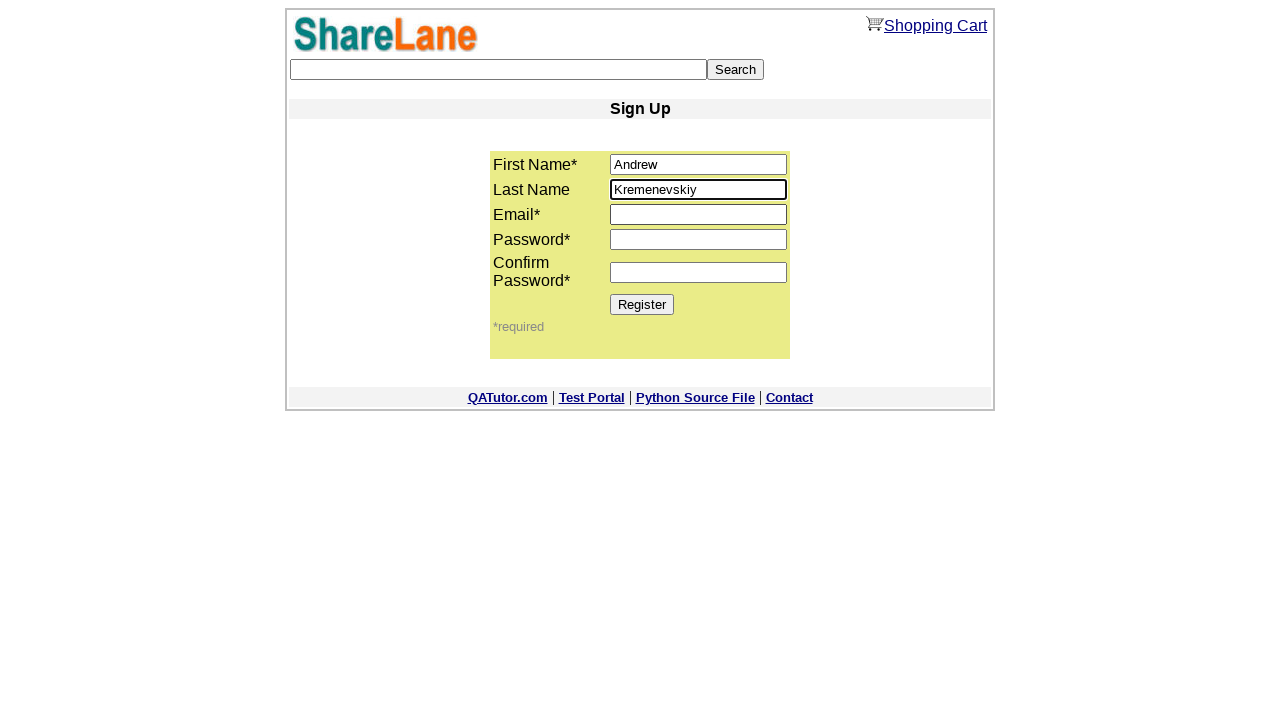

Filled email field with 'testuser547@example.com' on input[name='email']
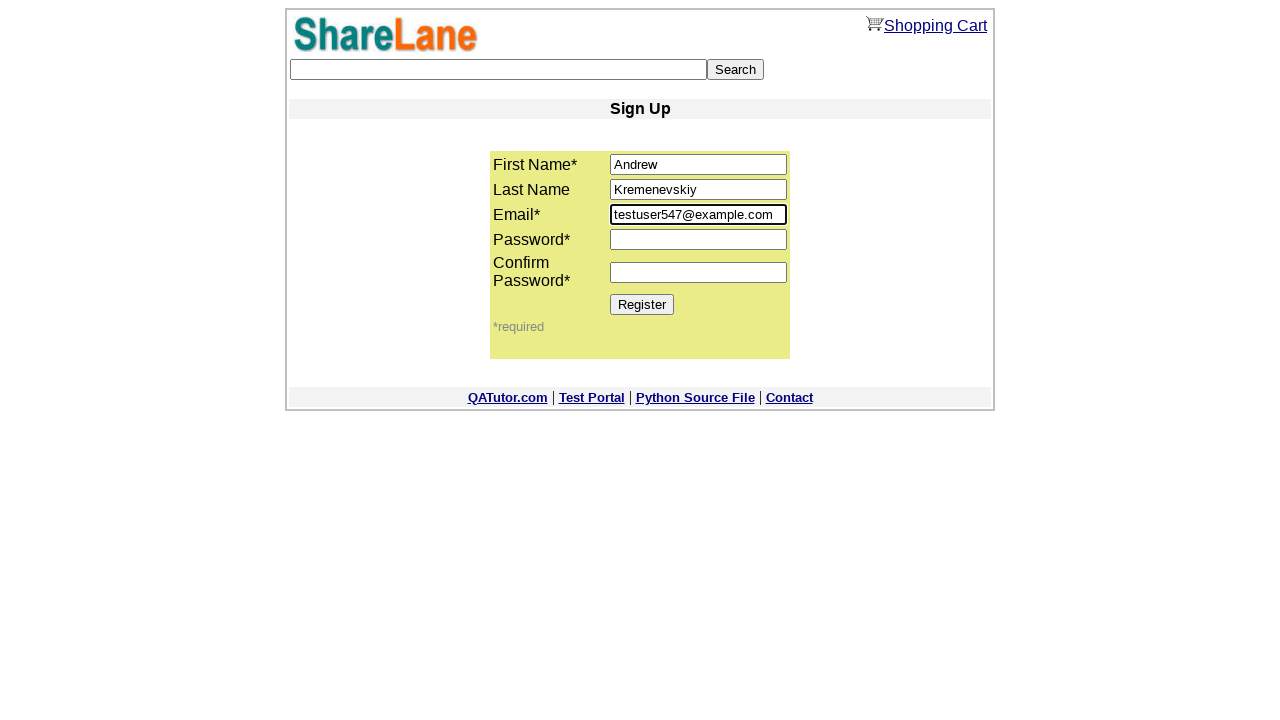

Filled password field with '1234' on input[name='password1']
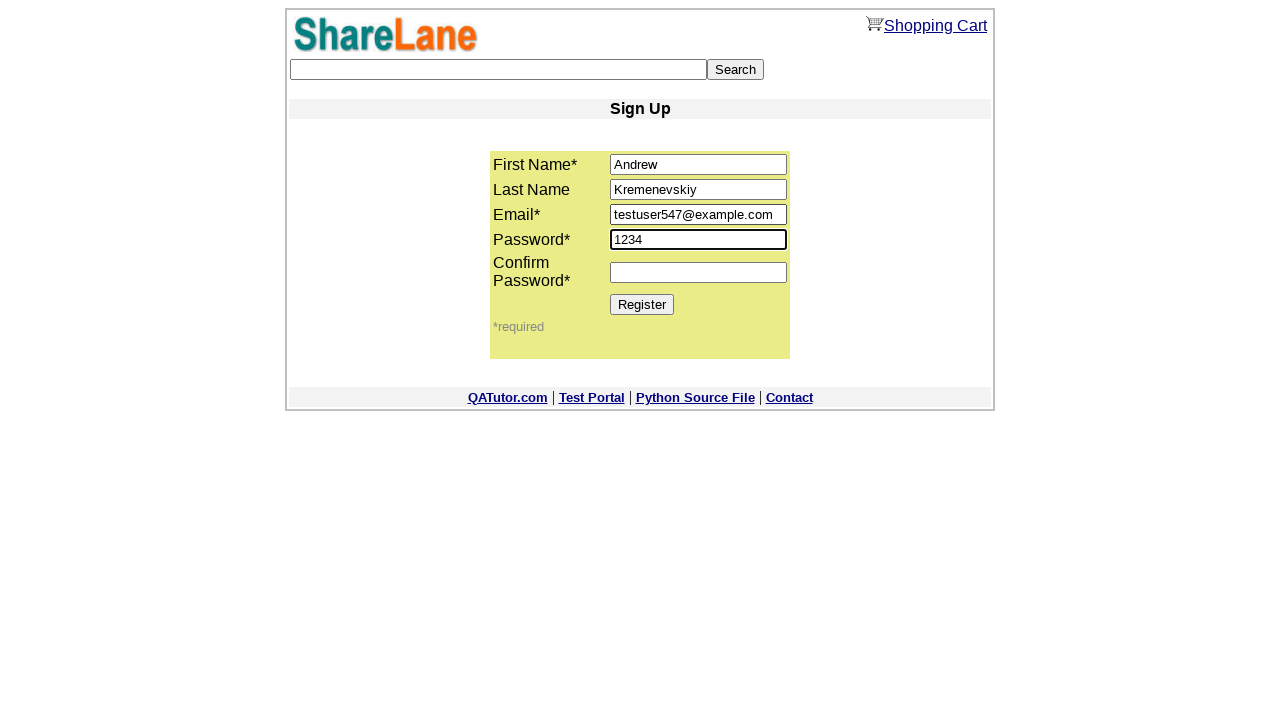

Filled password confirmation field with '1234' on input[name='password2']
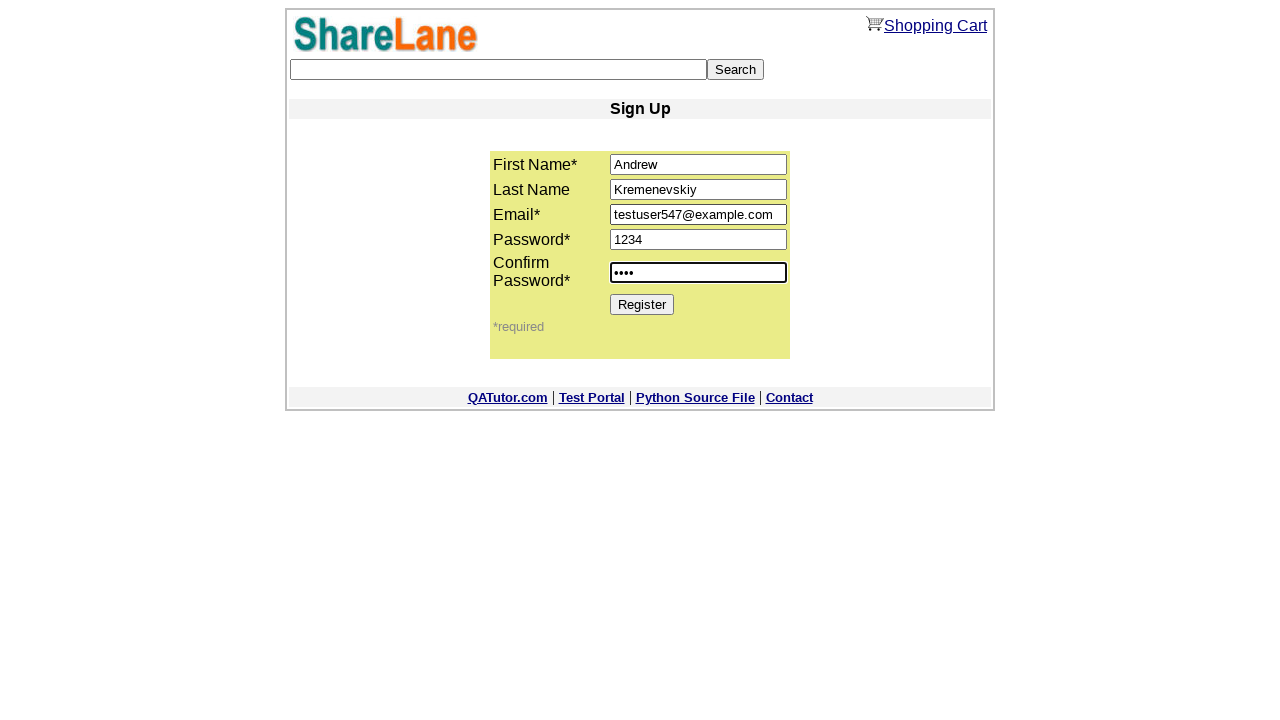

Clicked Register button to submit sign up form at (642, 304) on input[value='Register']
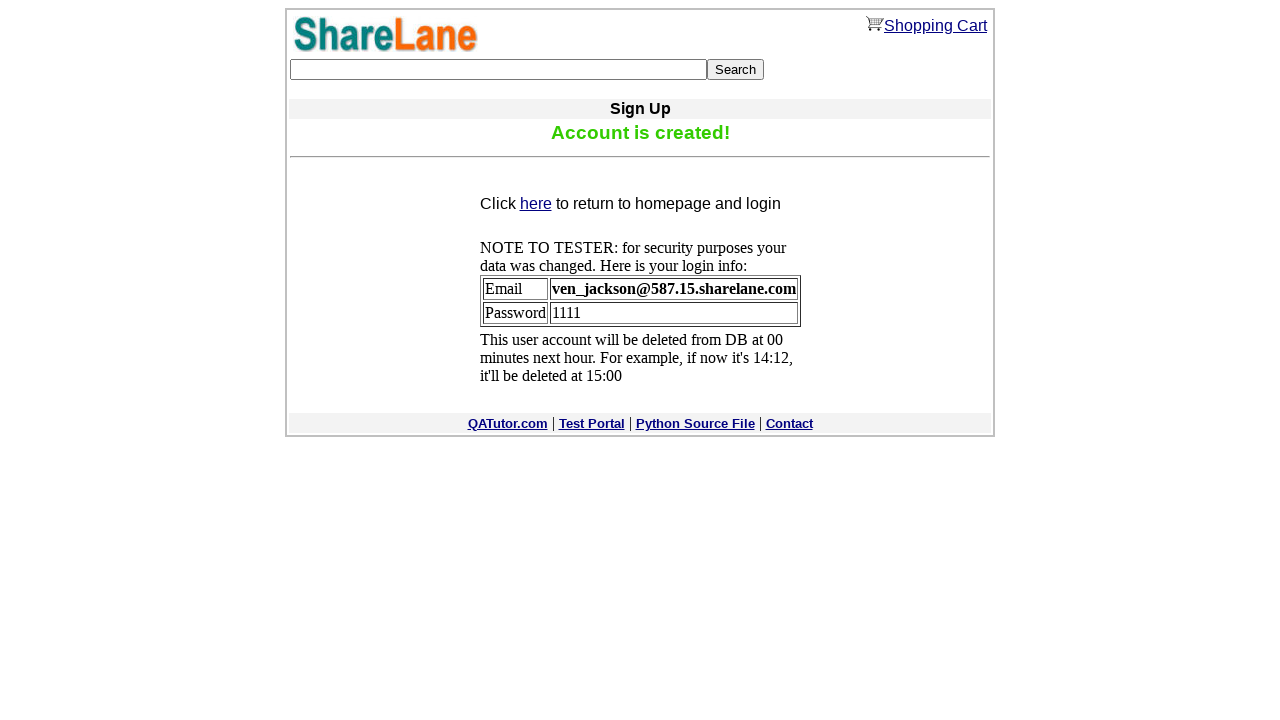

Confirmation message appeared, registration successful
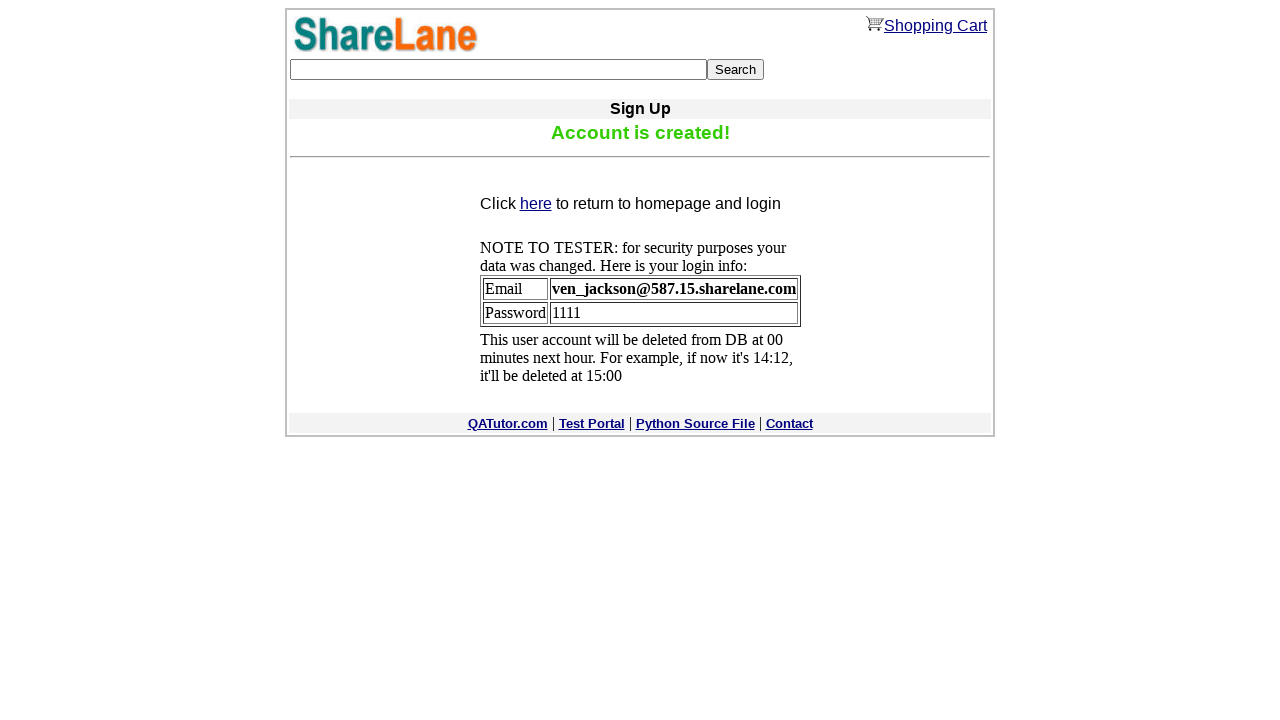

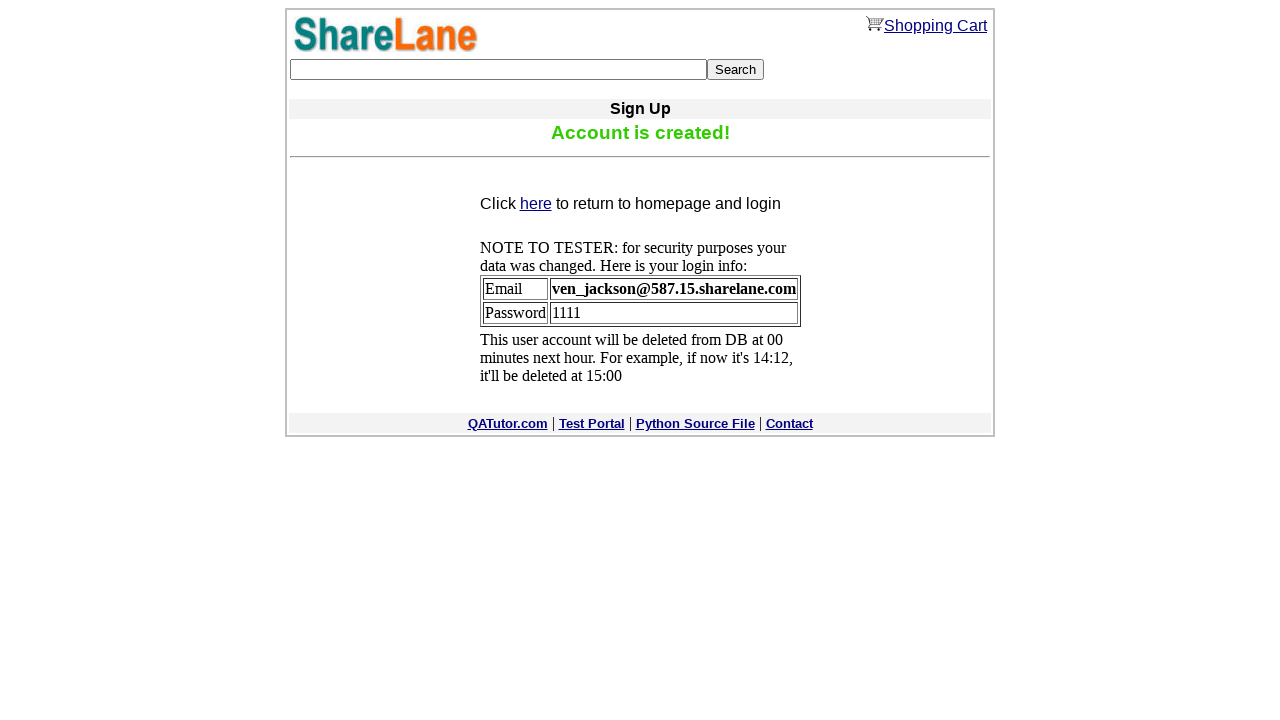